Tests that the counter displays the current number of todo items

Starting URL: https://demo.playwright.dev/todomvc

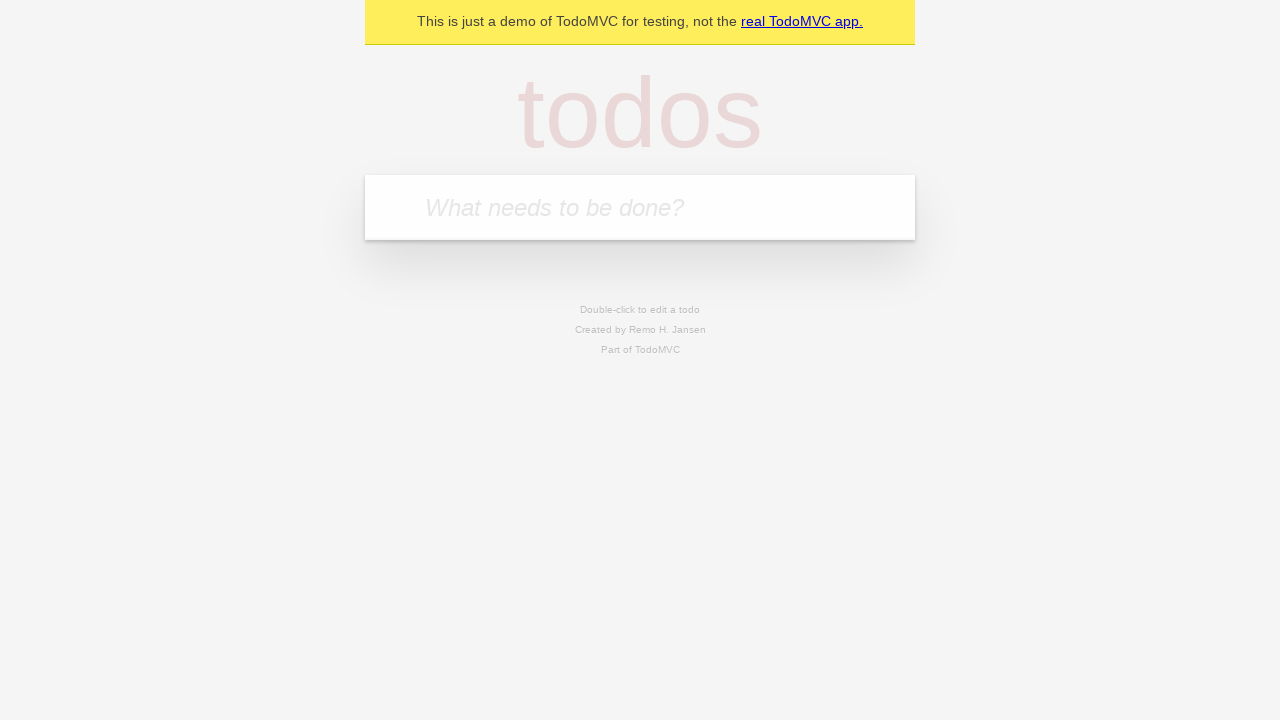

Located the 'What needs to be done?' input field
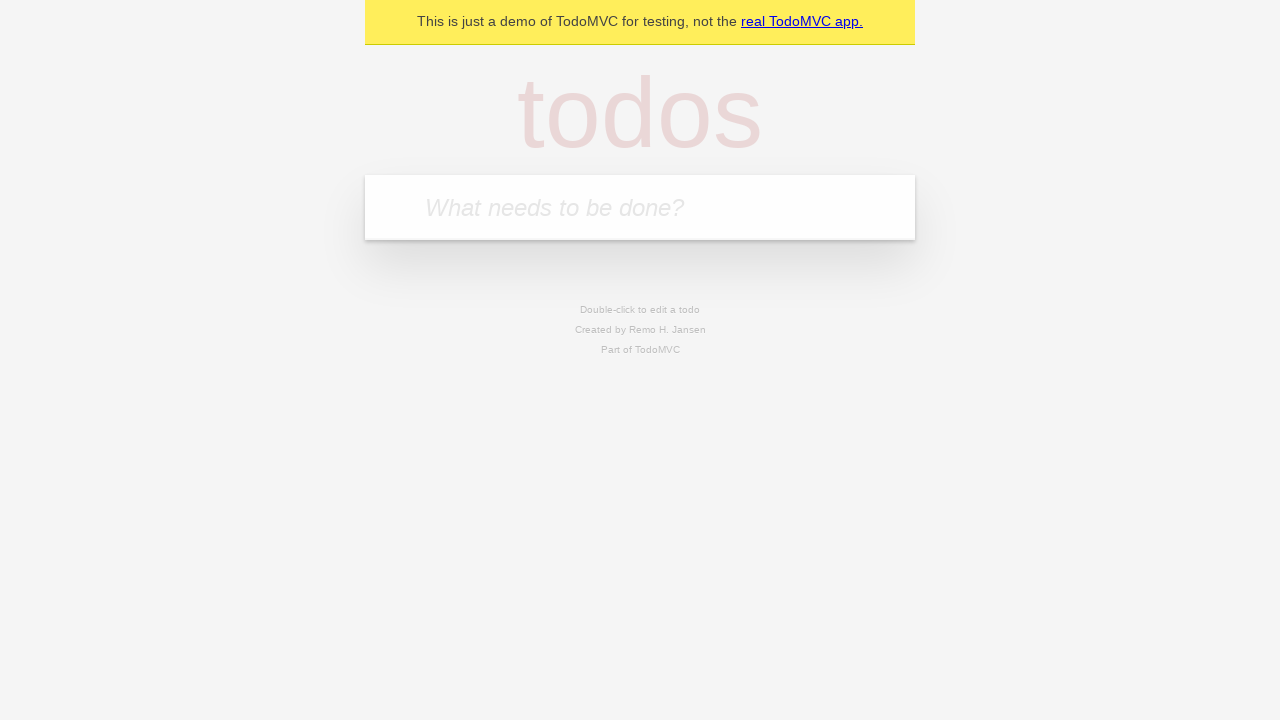

Filled first todo input with 'buy some cheese' on internal:attr=[placeholder="What needs to be done?"i]
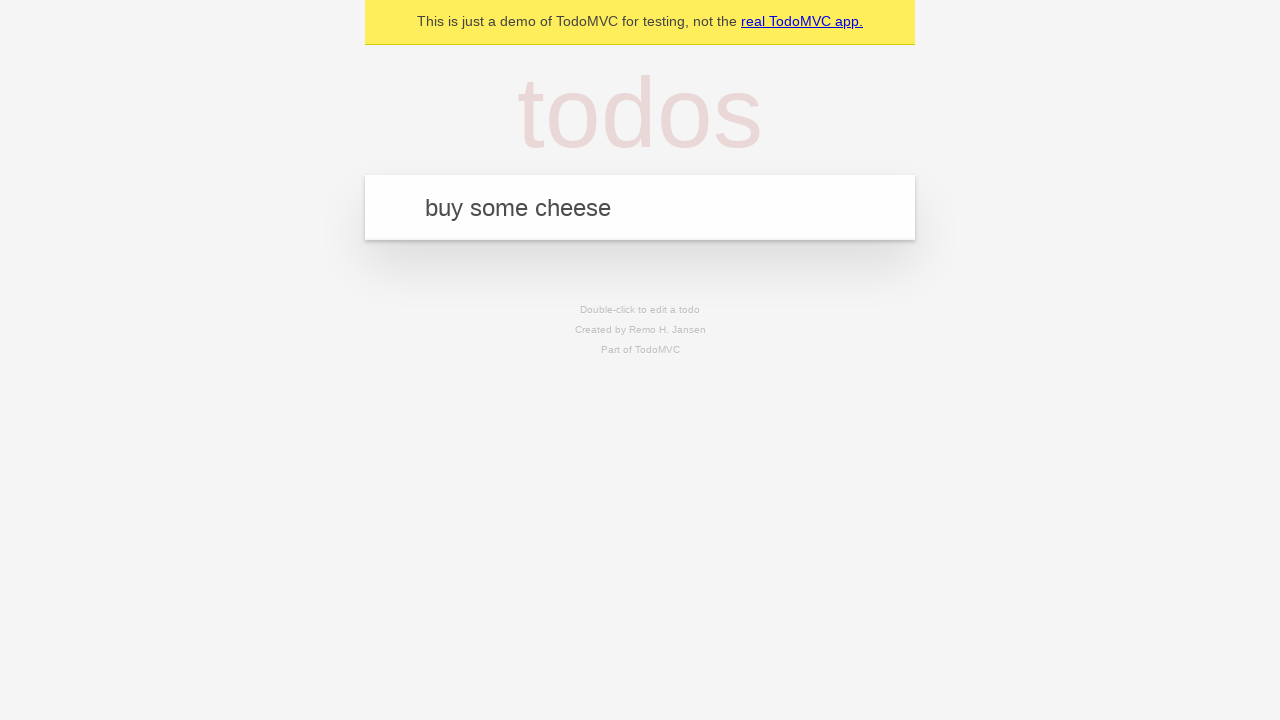

Pressed Enter to create first todo item on internal:attr=[placeholder="What needs to be done?"i]
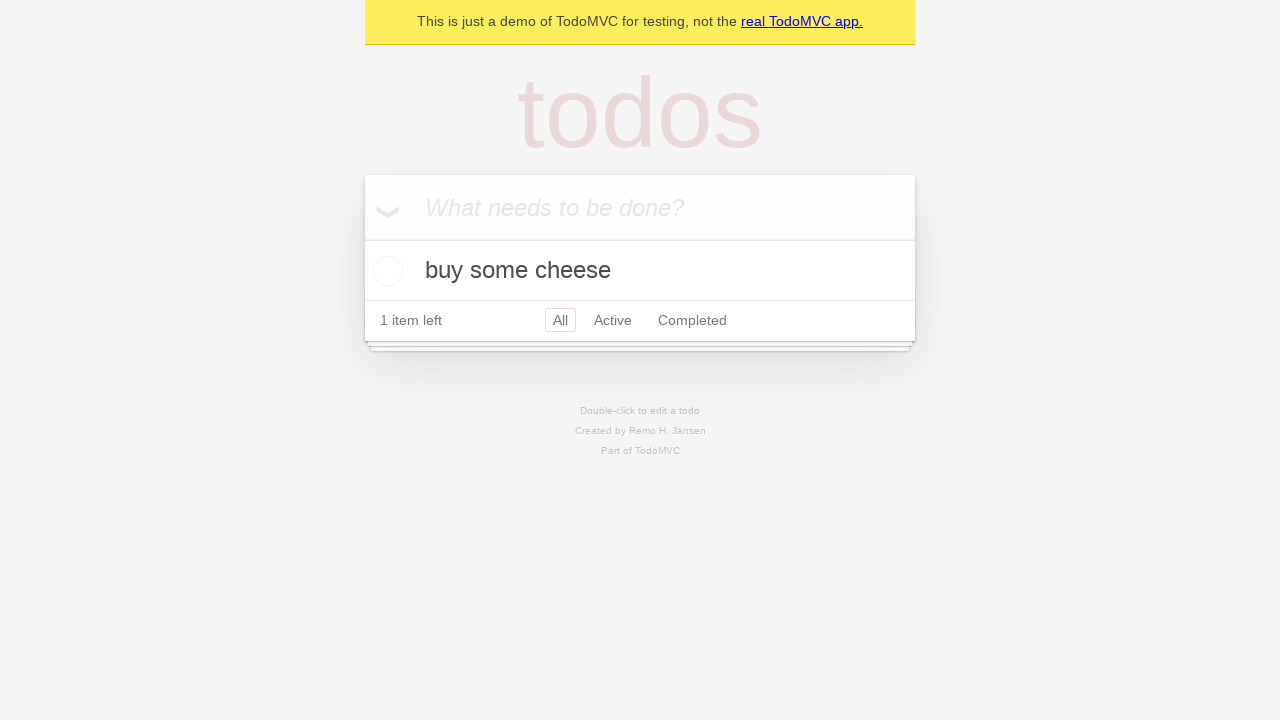

Todo counter element loaded after adding first item
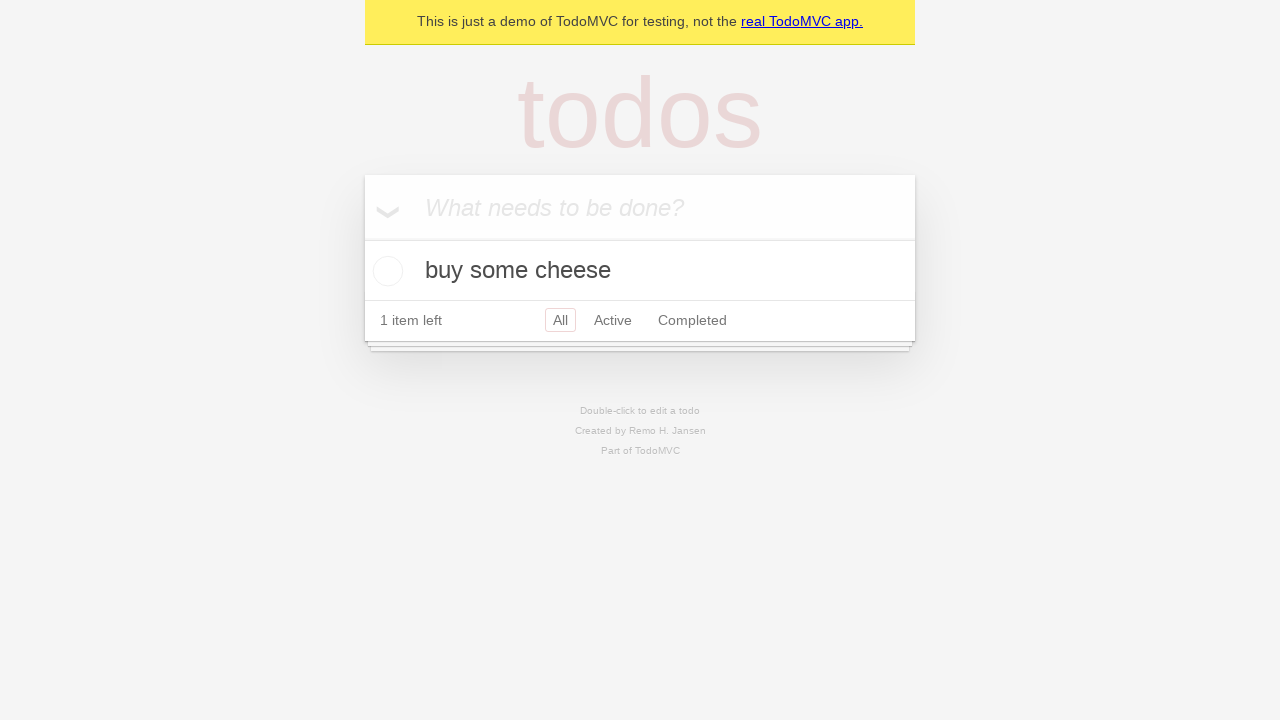

Filled second todo input with 'feed the cat' on internal:attr=[placeholder="What needs to be done?"i]
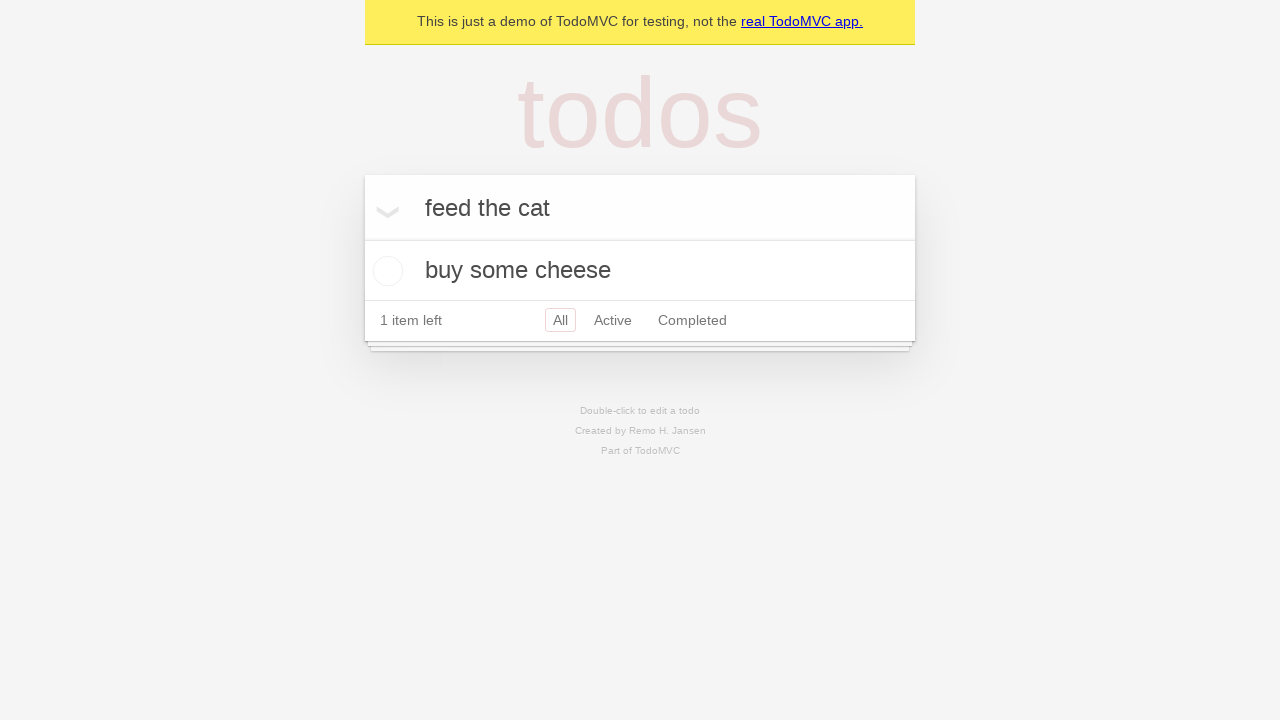

Pressed Enter to create second todo item on internal:attr=[placeholder="What needs to be done?"i]
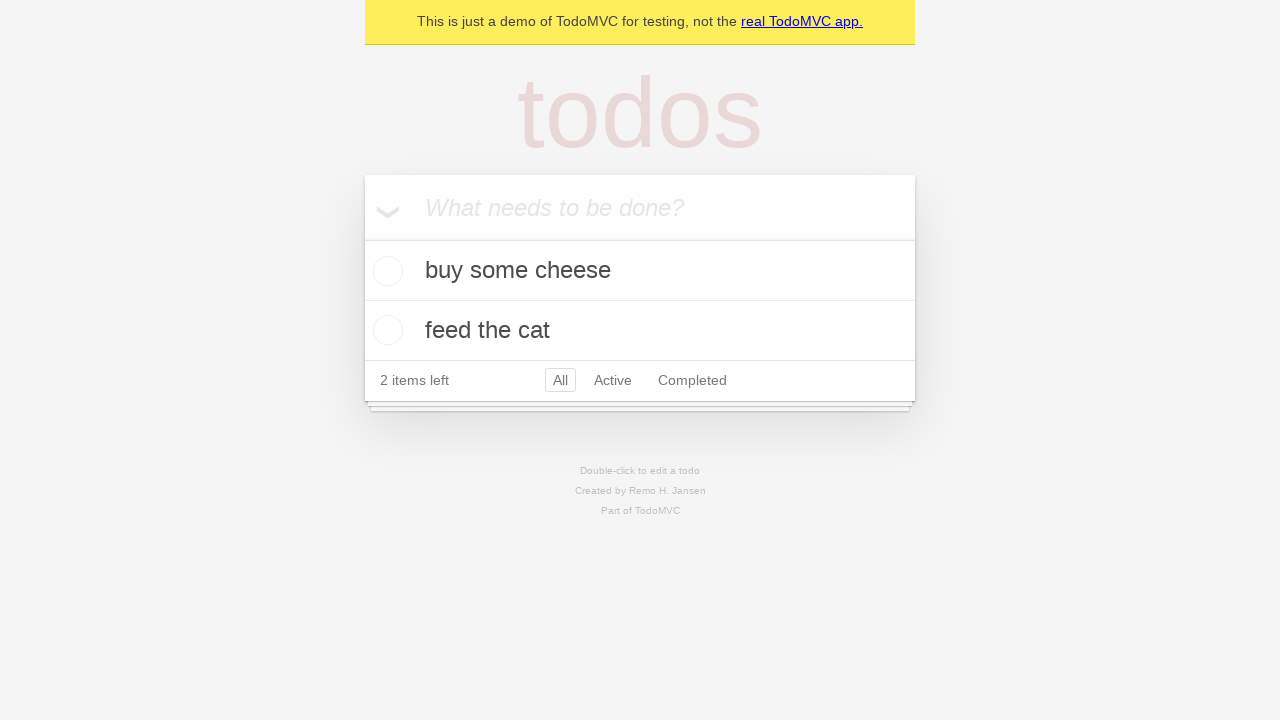

Todo counter updated to reflect 2 todo items
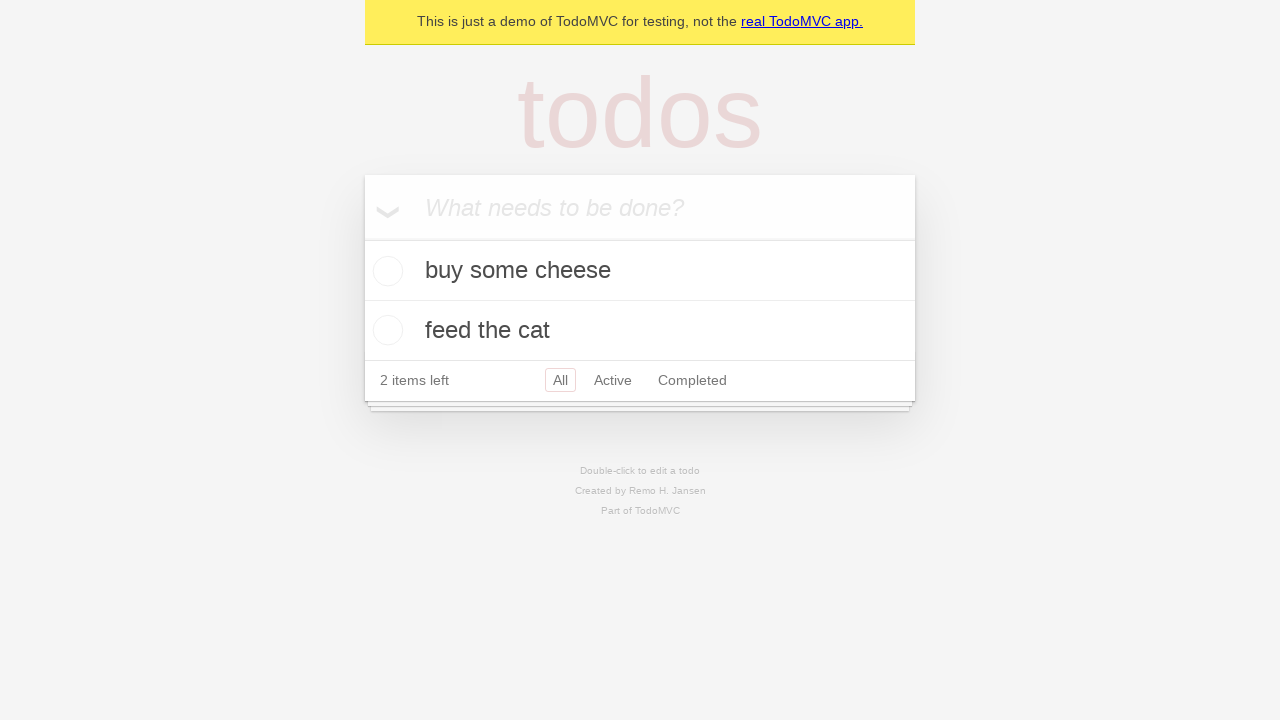

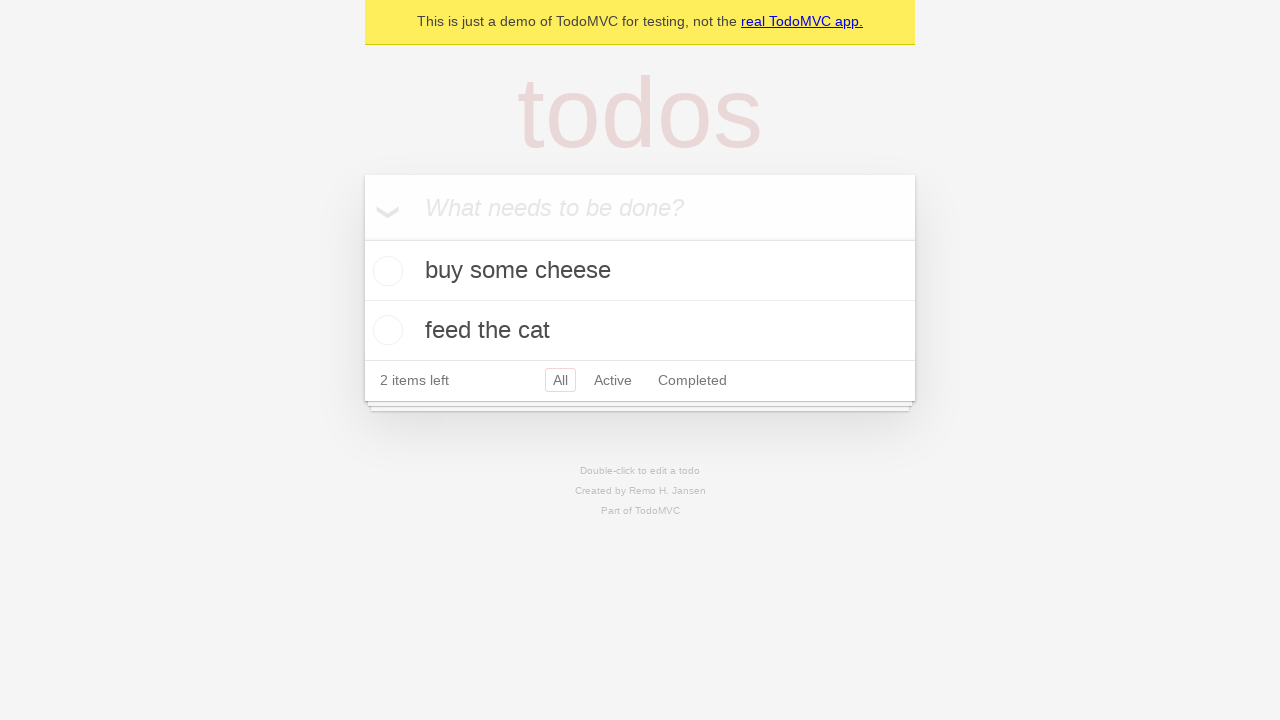